Tests dynamic loading functionality by clicking on Example 2, starting the loading process, and waiting for the dynamically loaded "Hello World!" text to appear.

Starting URL: https://the-internet.herokuapp.com/dynamic_loading

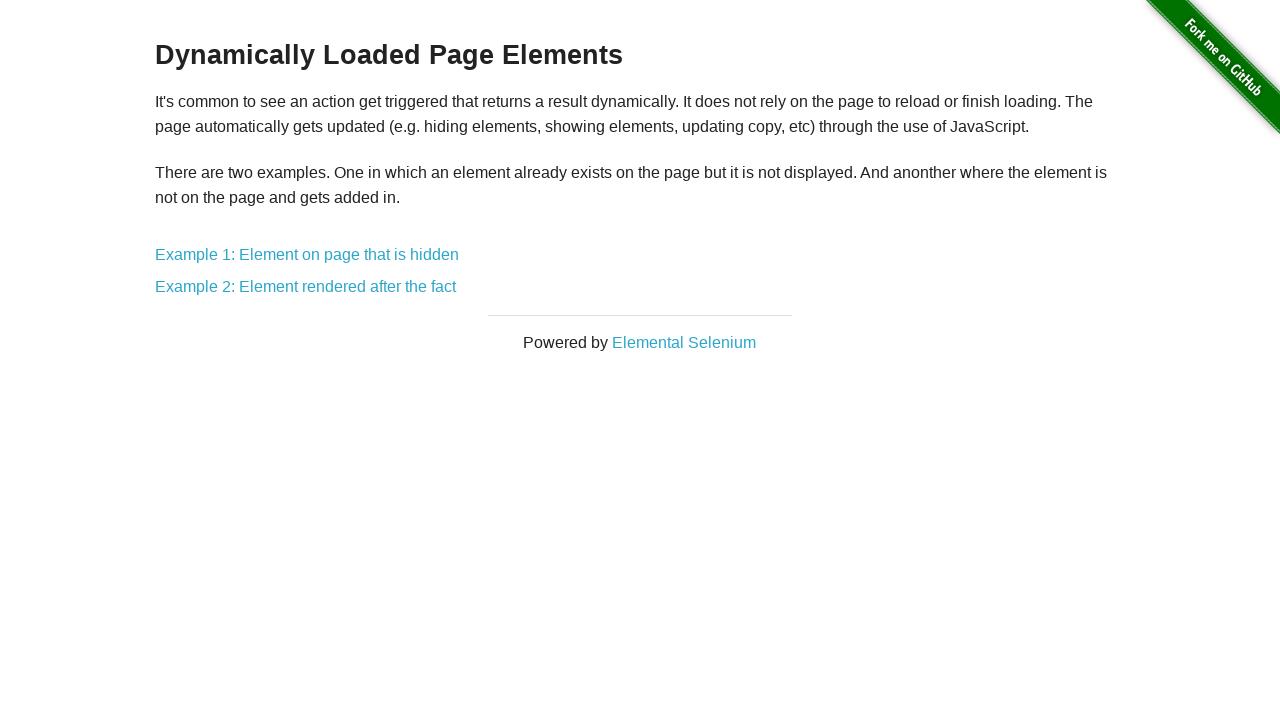

Clicked on Example 2 link at (306, 287) on xpath=//a[starts-with(text(),'Example 2: Element')]
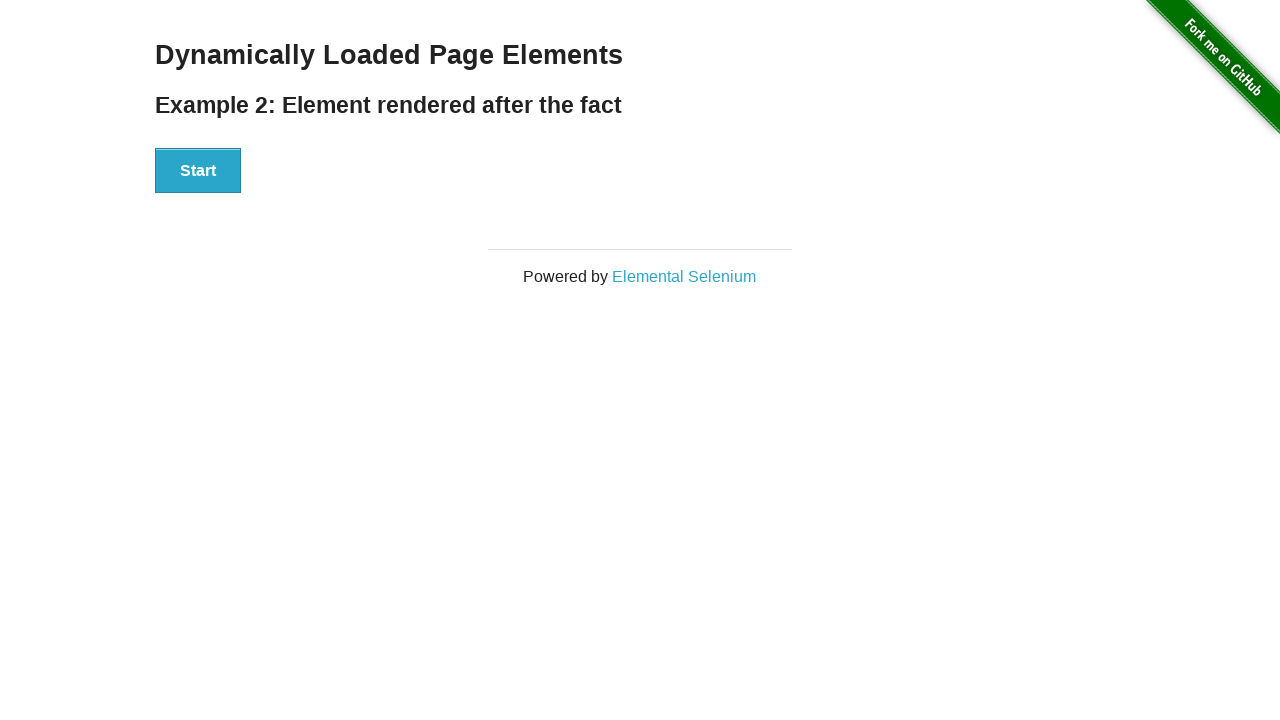

Clicked the Start button to begin dynamic loading at (198, 171) on xpath=//button[text()='Start']
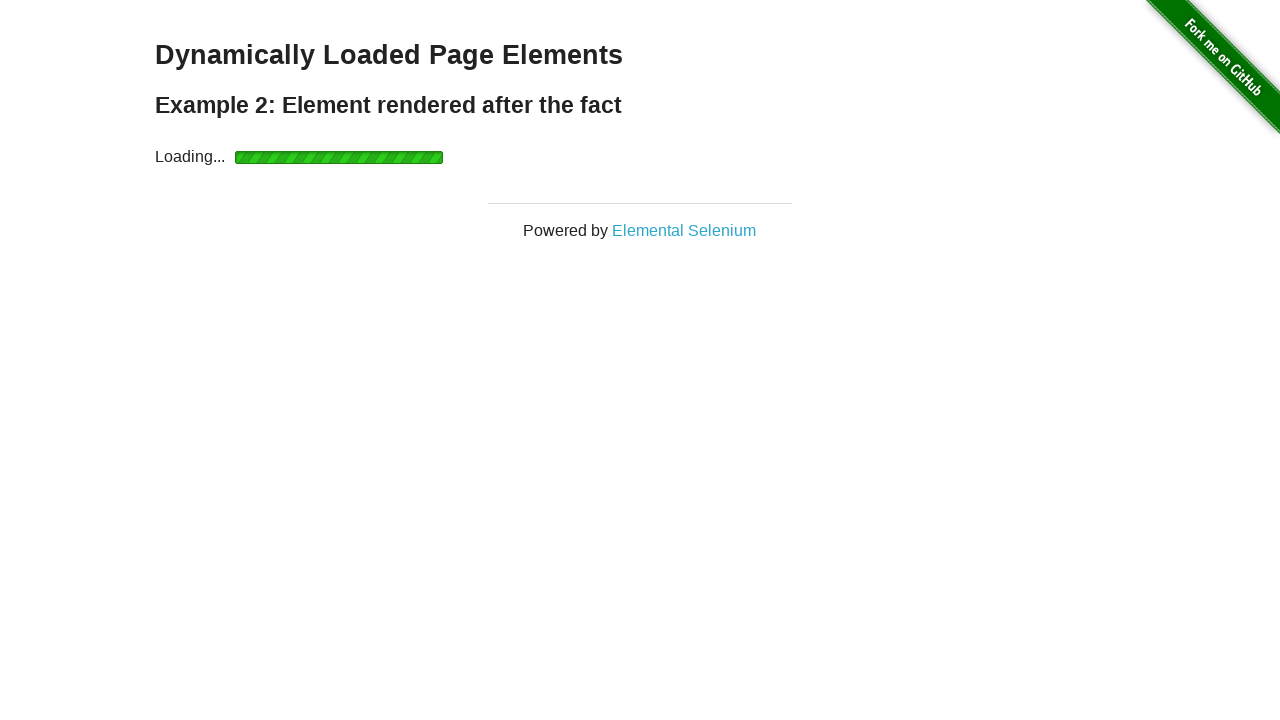

Waited for dynamically loaded 'Hello World!' text to appear
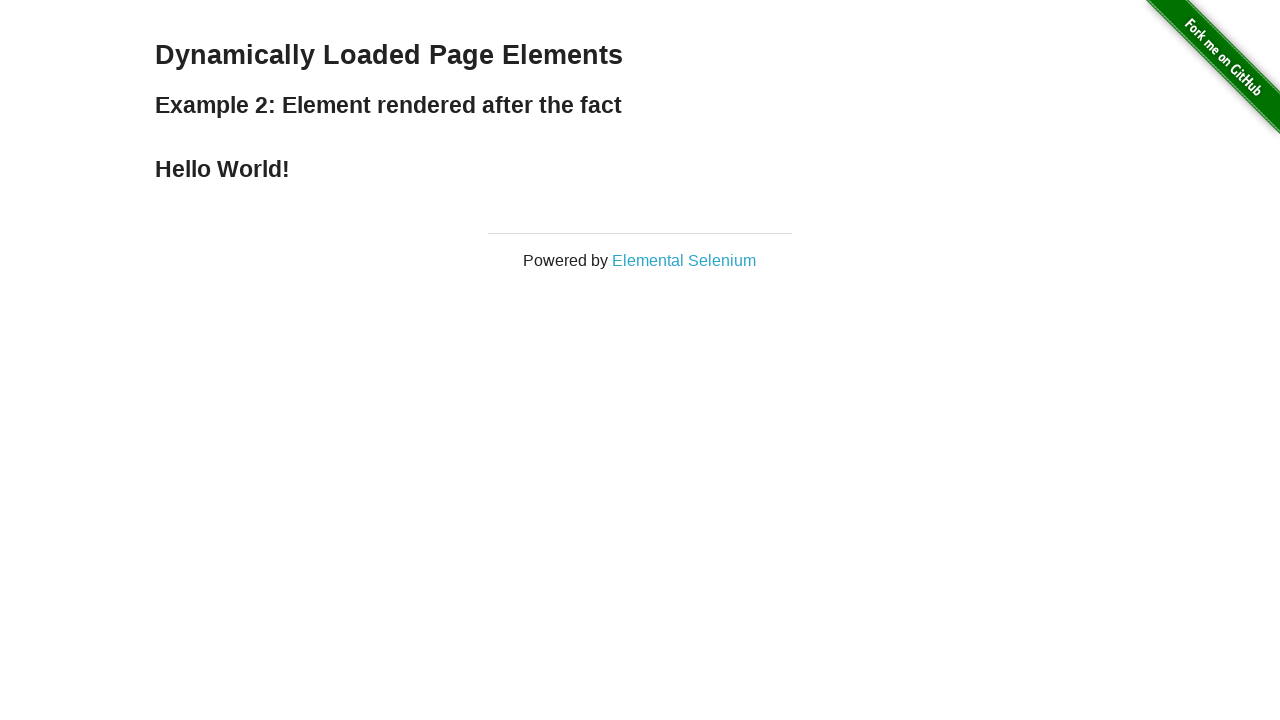

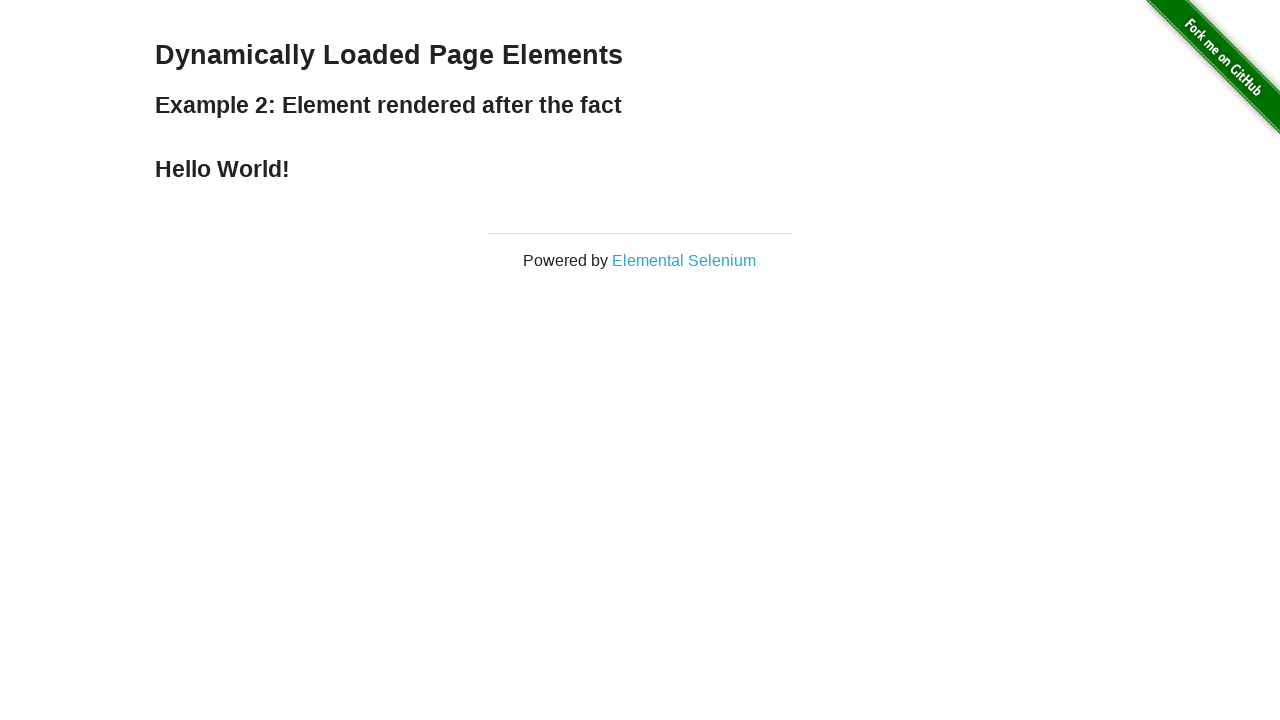